Navigates to Rahul Shetty Academy website and retrieves the page title and current URL

Starting URL: https://rahulshettyacademy.com

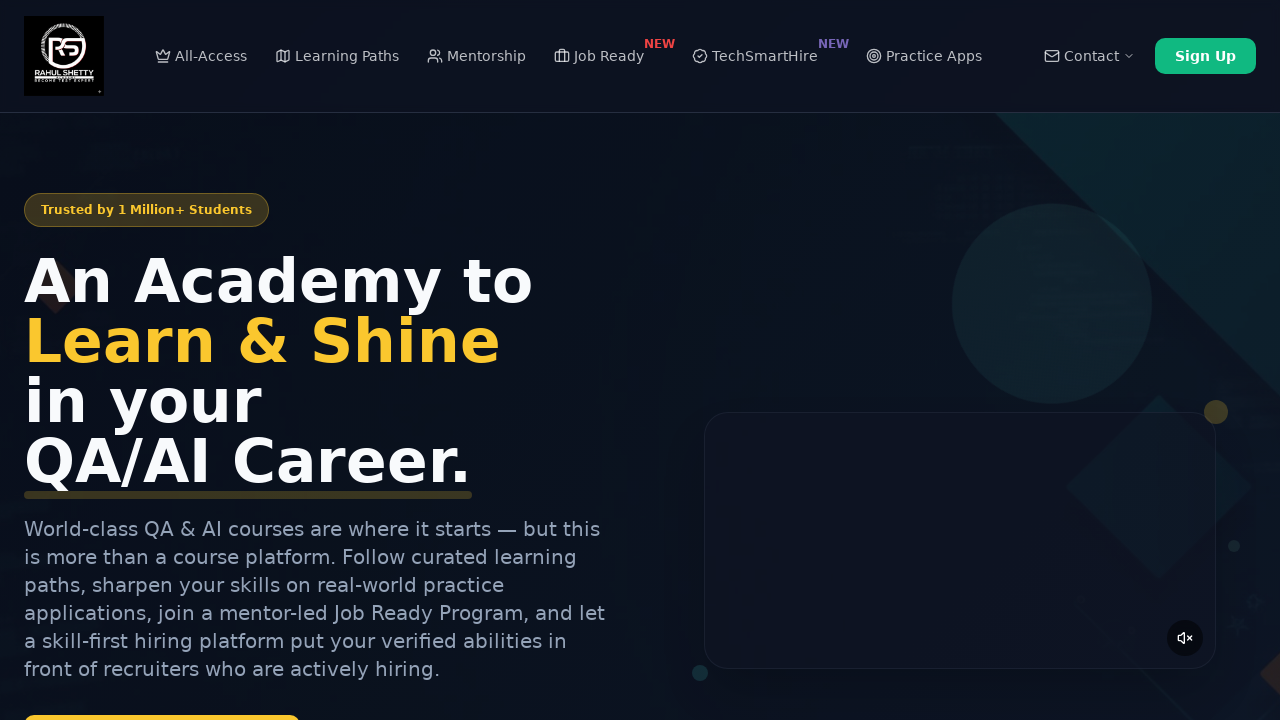

Navigated to Rahul Shetty Academy website
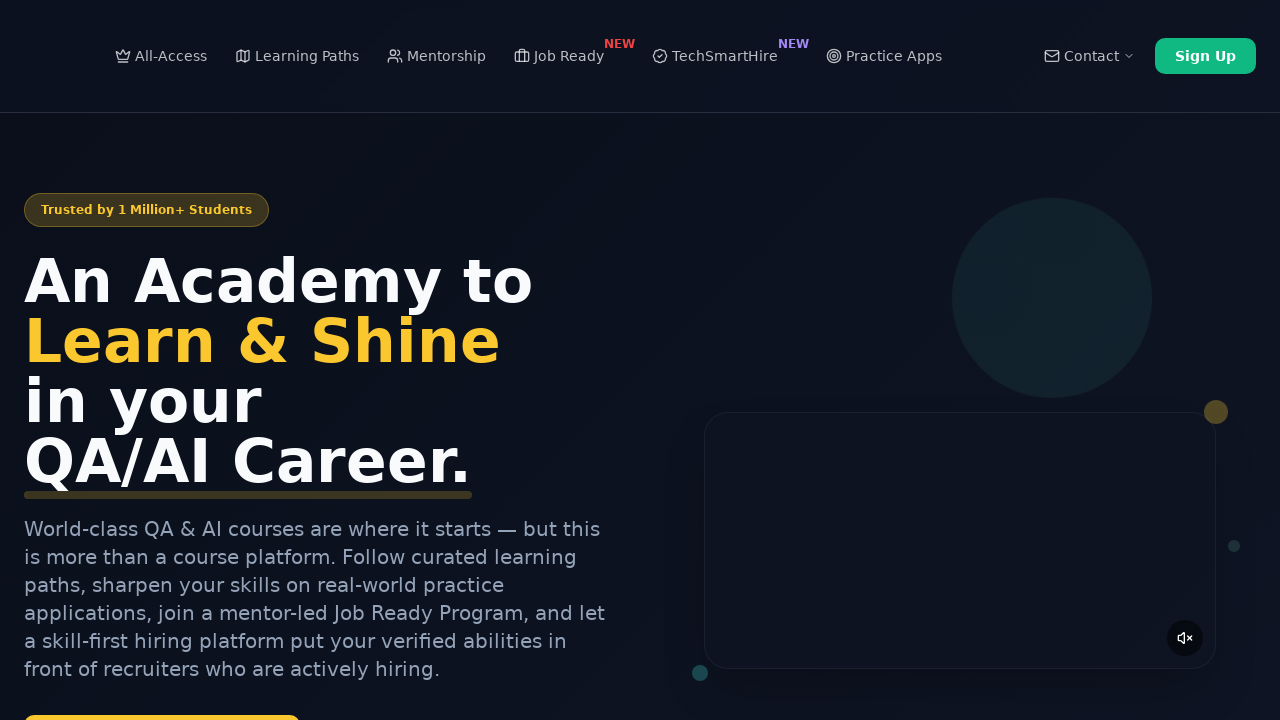

Retrieved page title: Rahul Shetty Academy | QA Automation, Playwright, AI Testing & Online Training
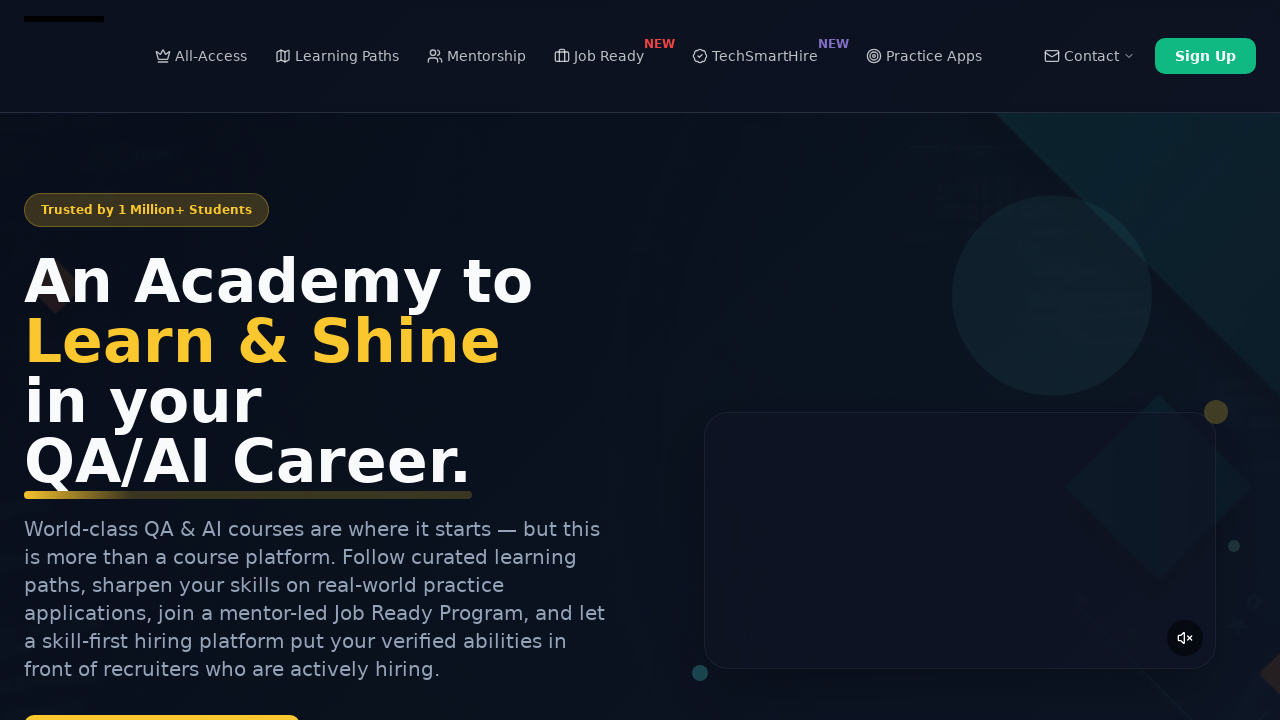

Retrieved current URL: https://rahulshettyacademy.com/
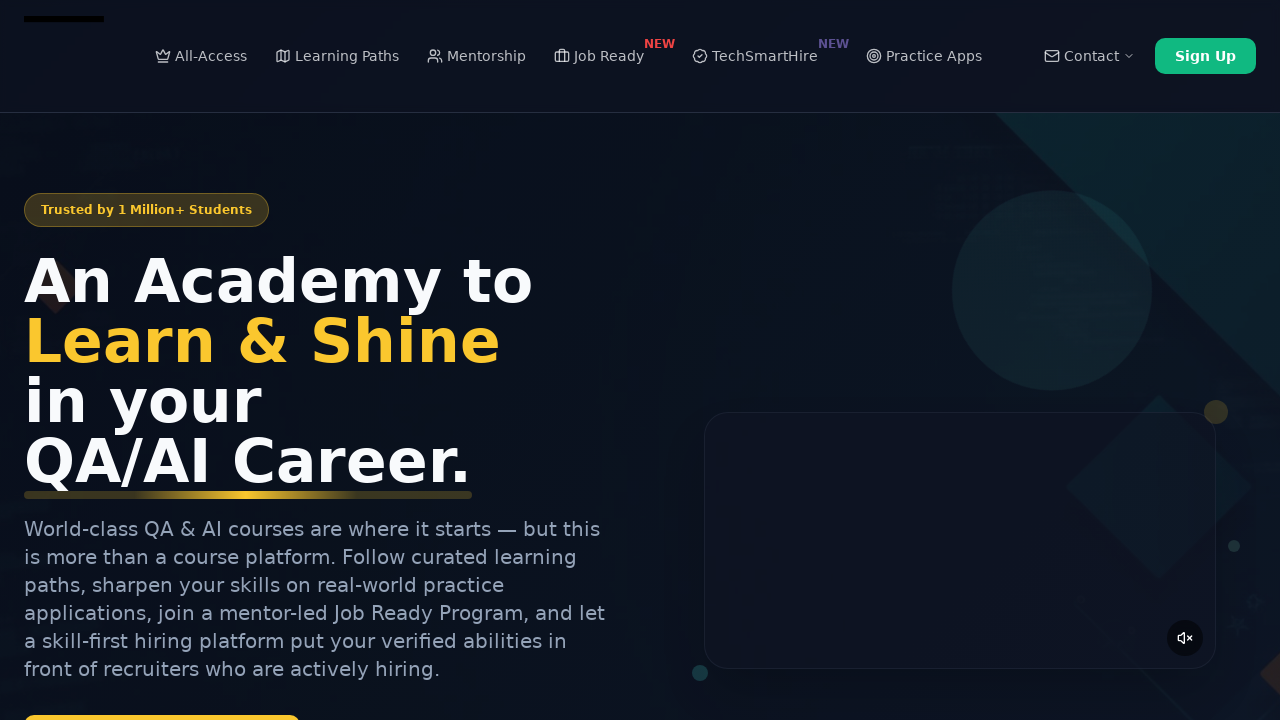

Verified page title: Rahul Shetty Academy | QA Automation, Playwright, AI Testing & Online Training
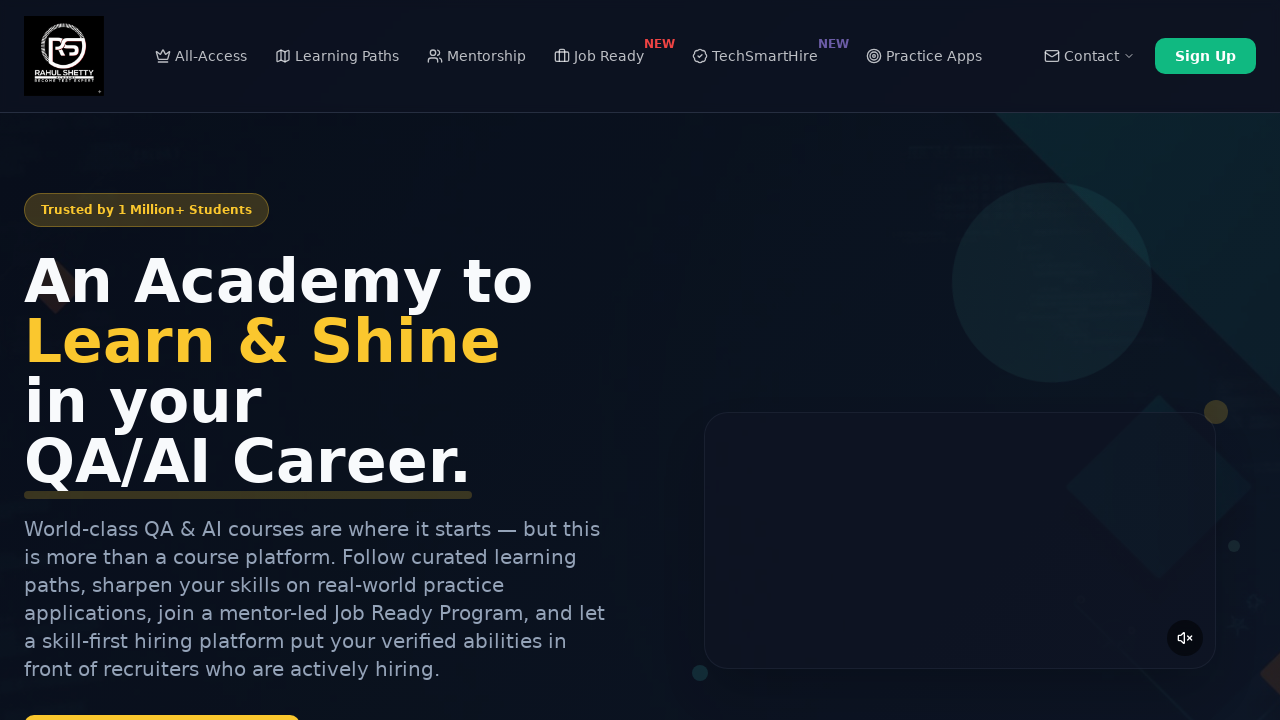

Verified current URL: https://rahulshettyacademy.com/
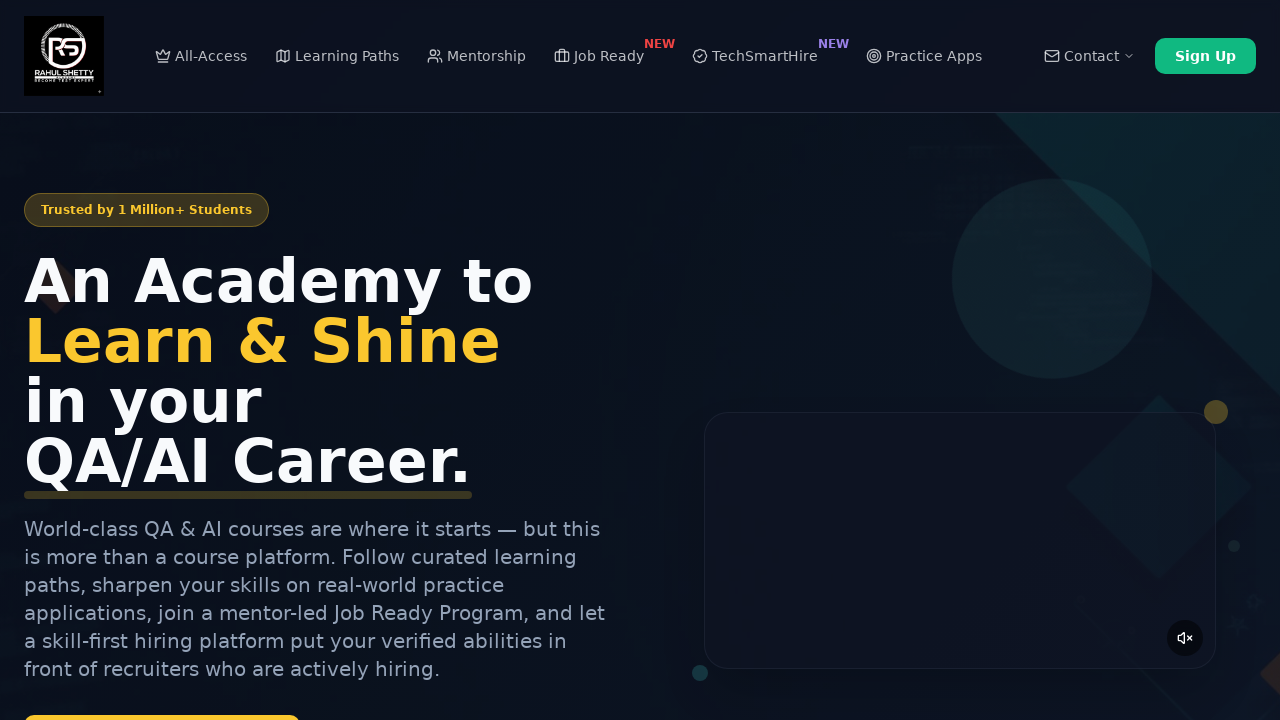

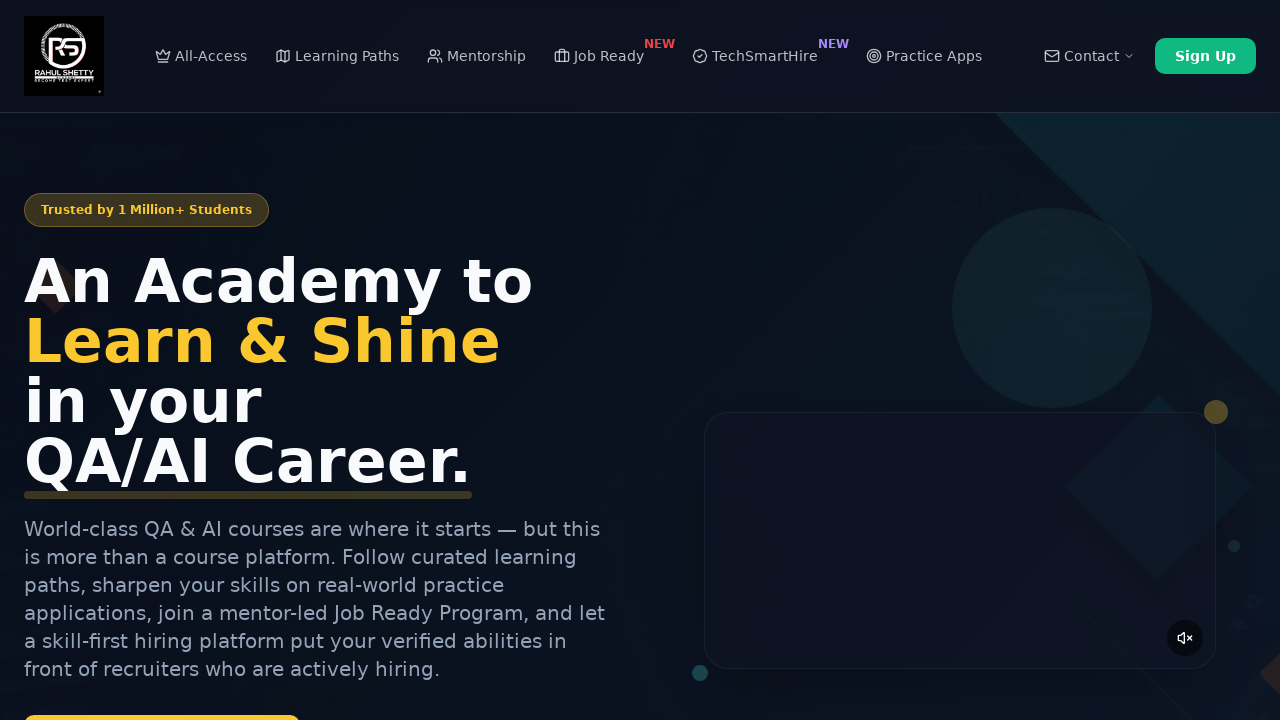